Tests the add/remove elements functionality by clicking the Add Element button, verifying the Delete button appears, clicking Delete, and verifying the page header is still visible

Starting URL: https://the-internet.herokuapp.com/add_remove_elements/

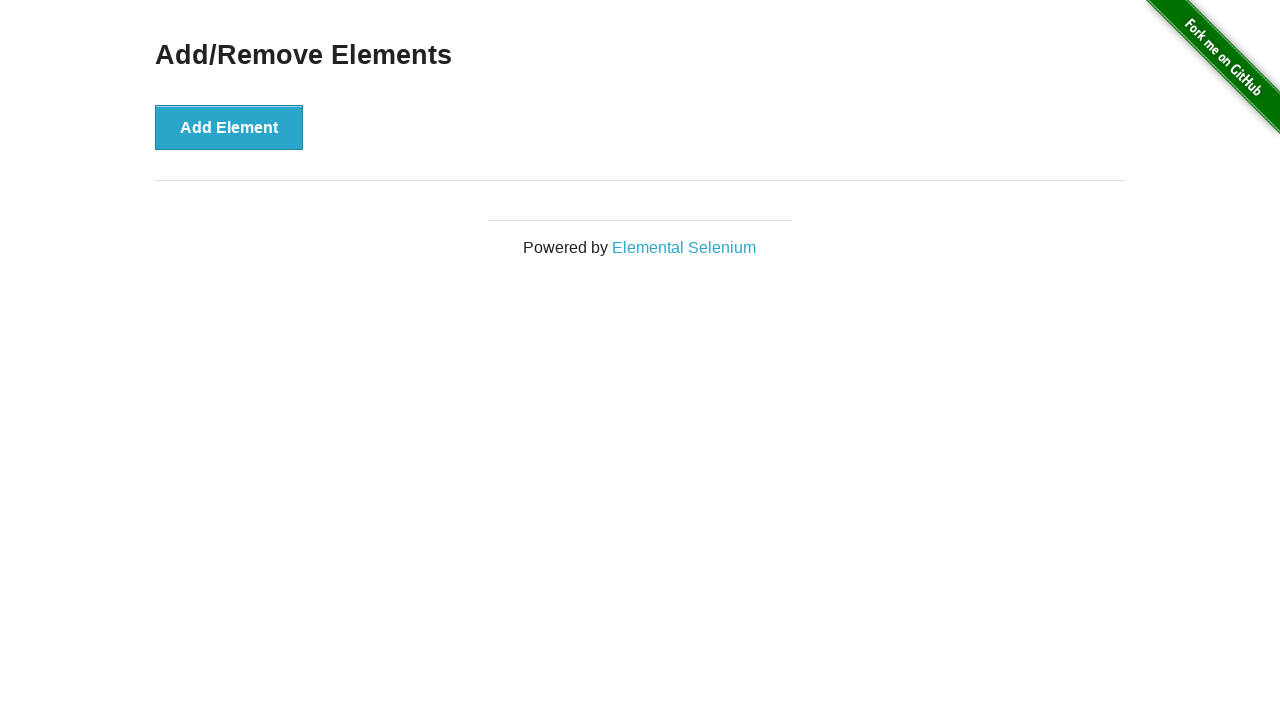

Clicked Add Element button at (229, 127) on xpath=//*[contains(text(),'Add Ele')]
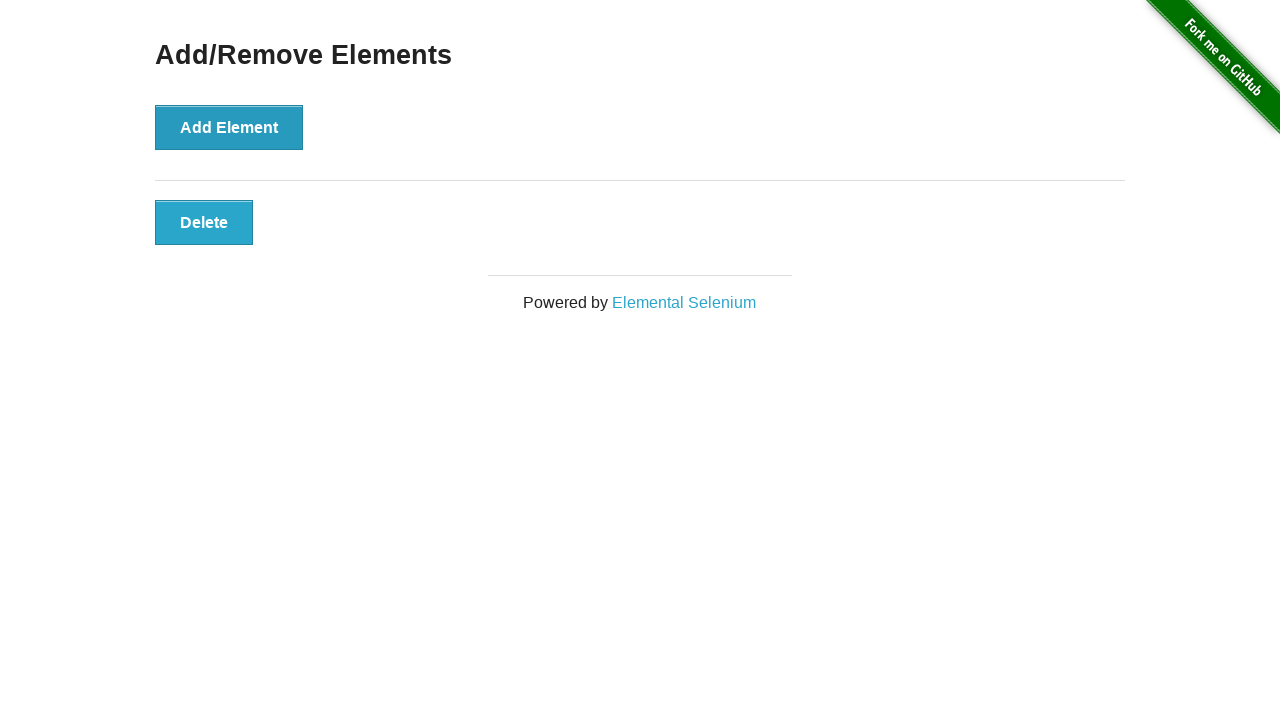

Delete button appeared after clicking Add Element
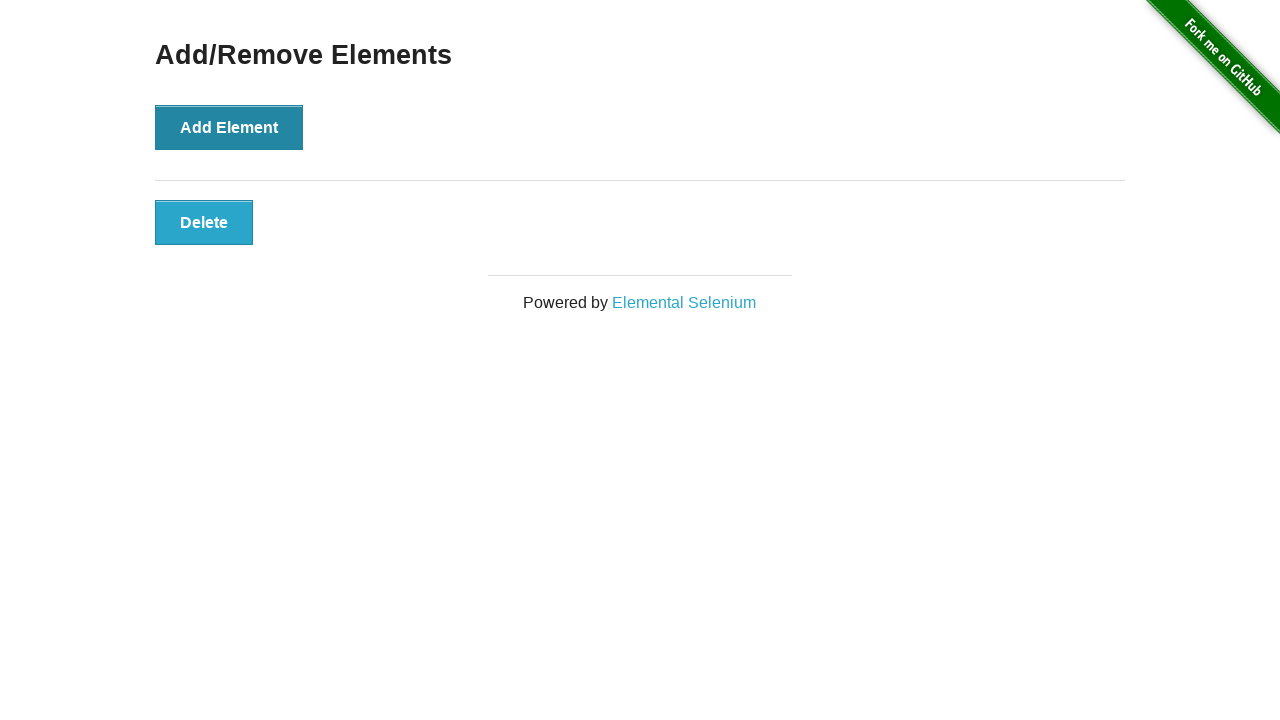

Clicked Delete button at (204, 222) on xpath=//*[text()='Delete']
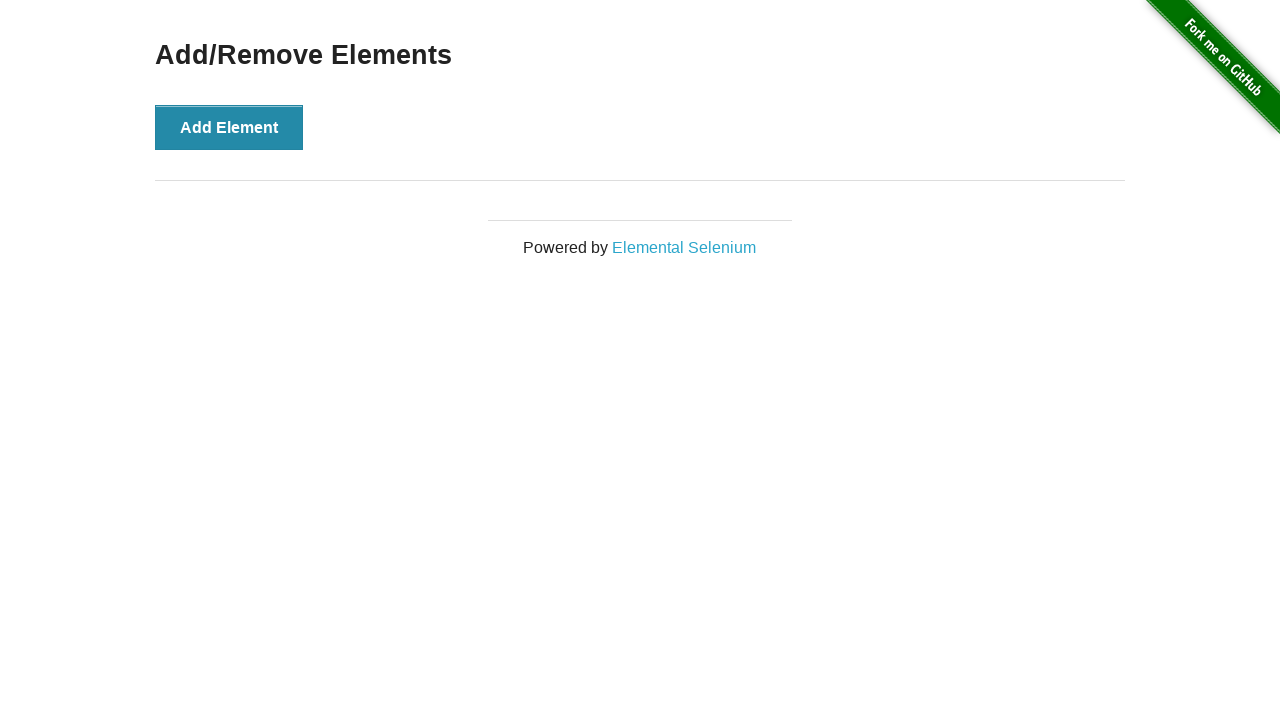

Page header 'Add/Remove Elements' is still visible after deleting element
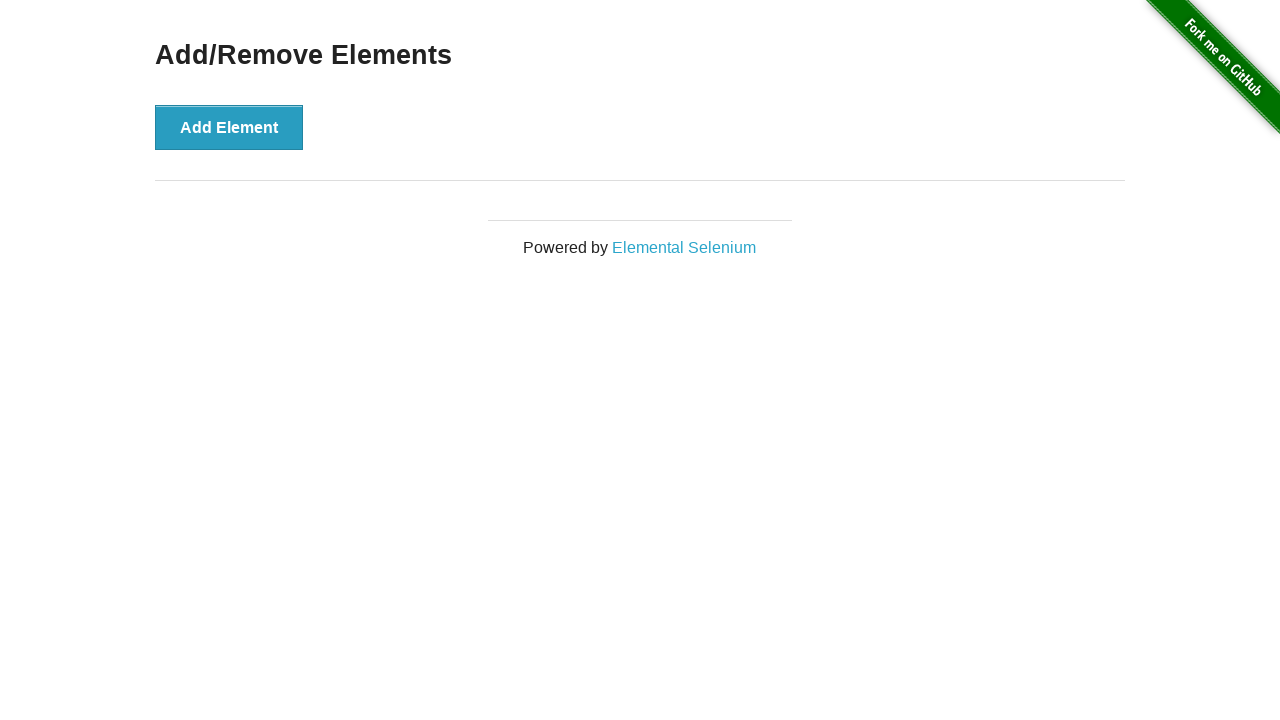

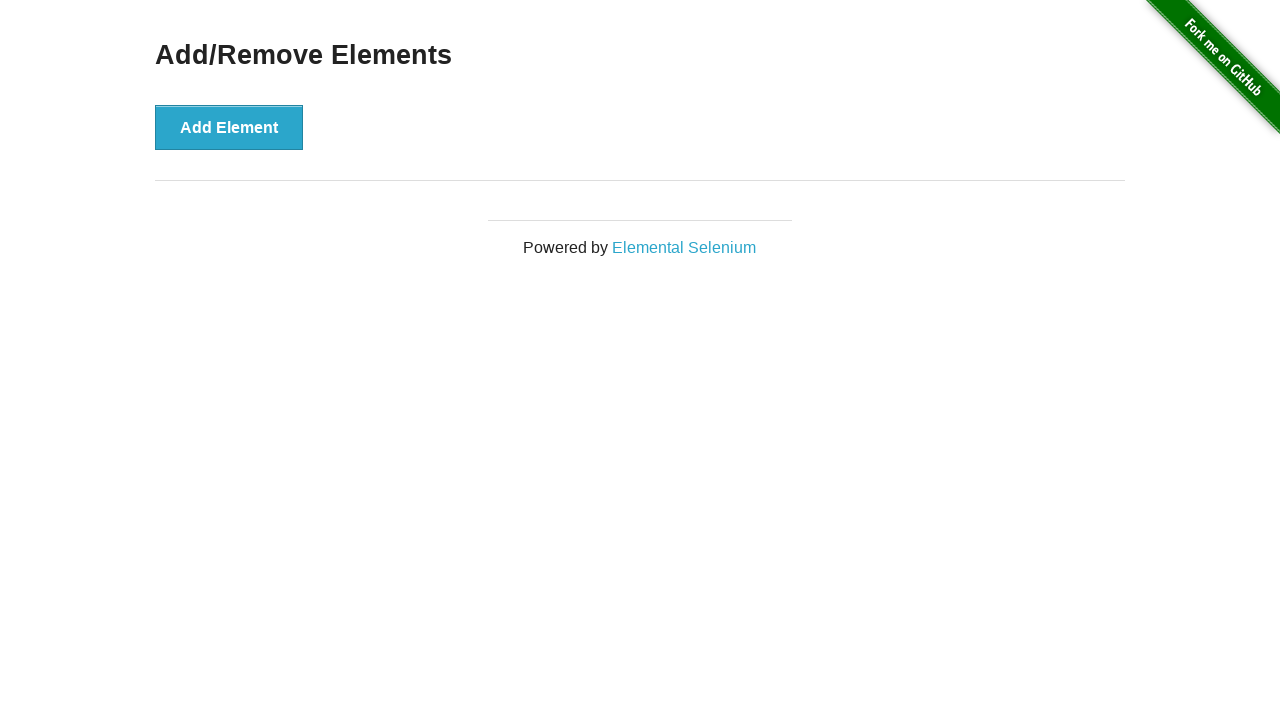